Navigates to a login page and clicks the submit button to demonstrate different wait strategies

Starting URL: https://the-internet.herokuapp.com/login

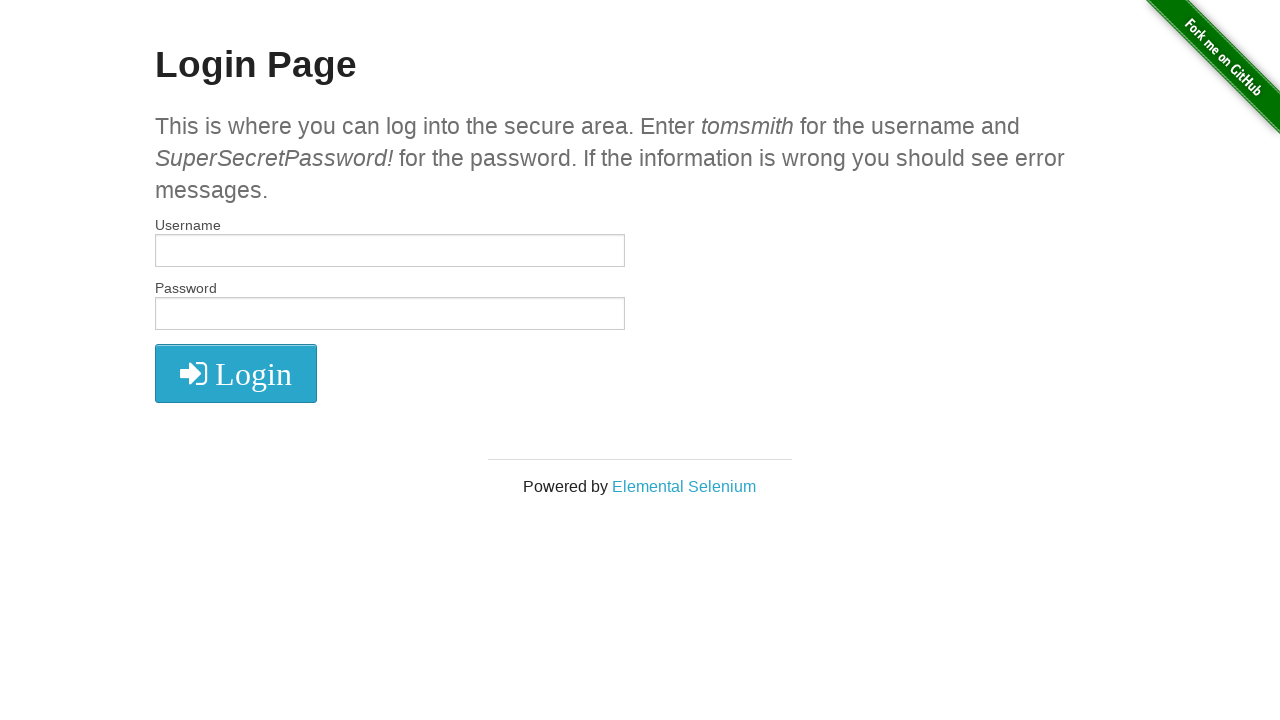

Clicked submit button on login page at (236, 373) on button[type='submit']
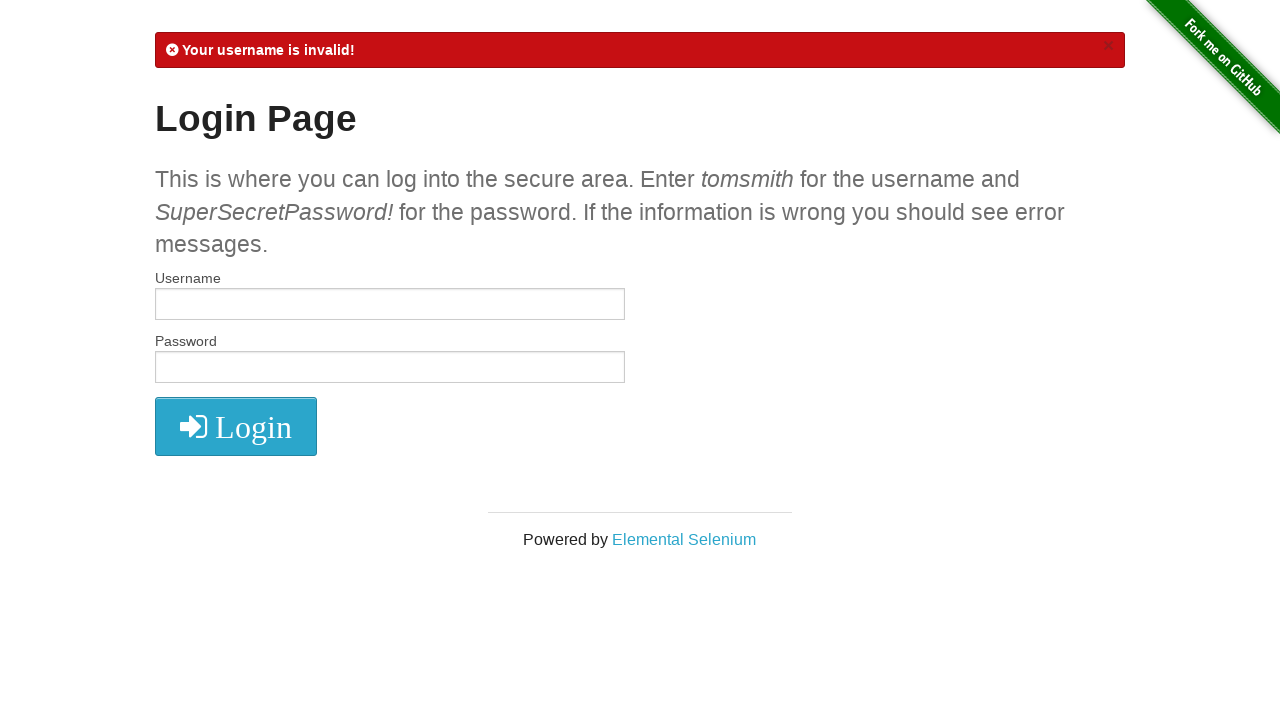

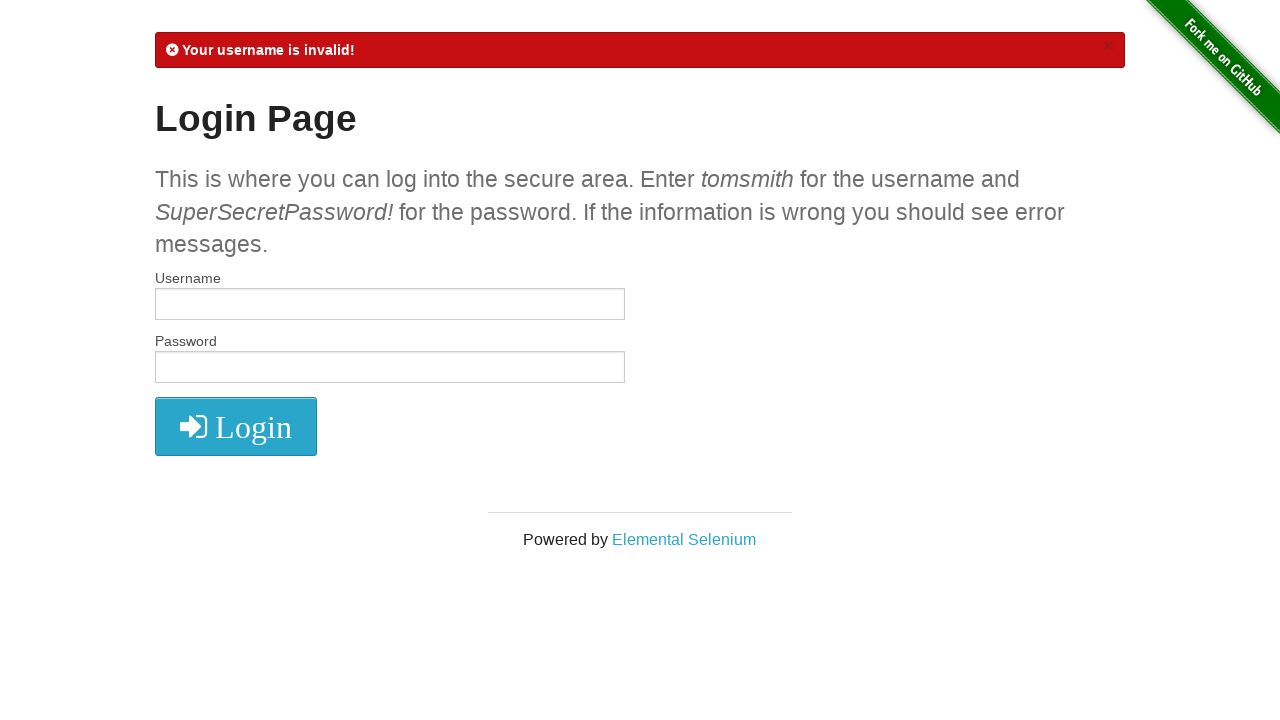